Tests editing a todo item by double-clicking it, changing the text, and pressing Enter

Starting URL: https://demo.playwright.dev/todomvc

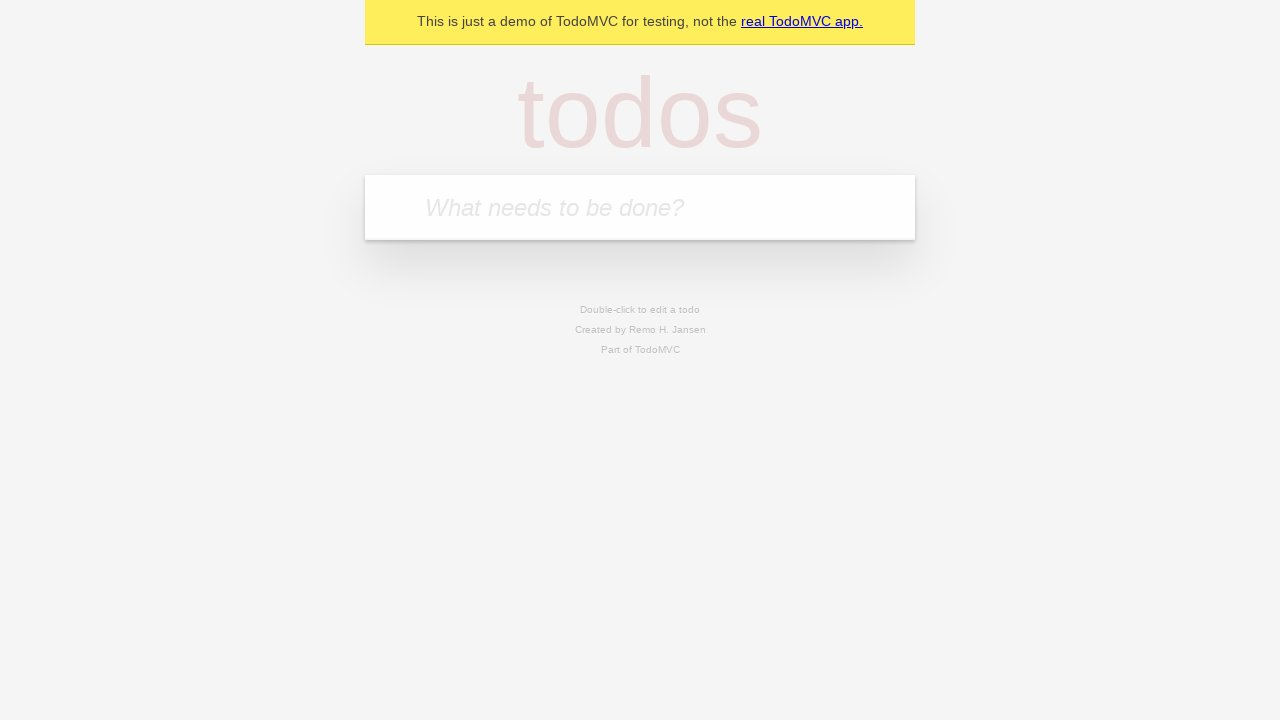

Filled new todo input with 'buy some cheese' on internal:attr=[placeholder="What needs to be done?"i]
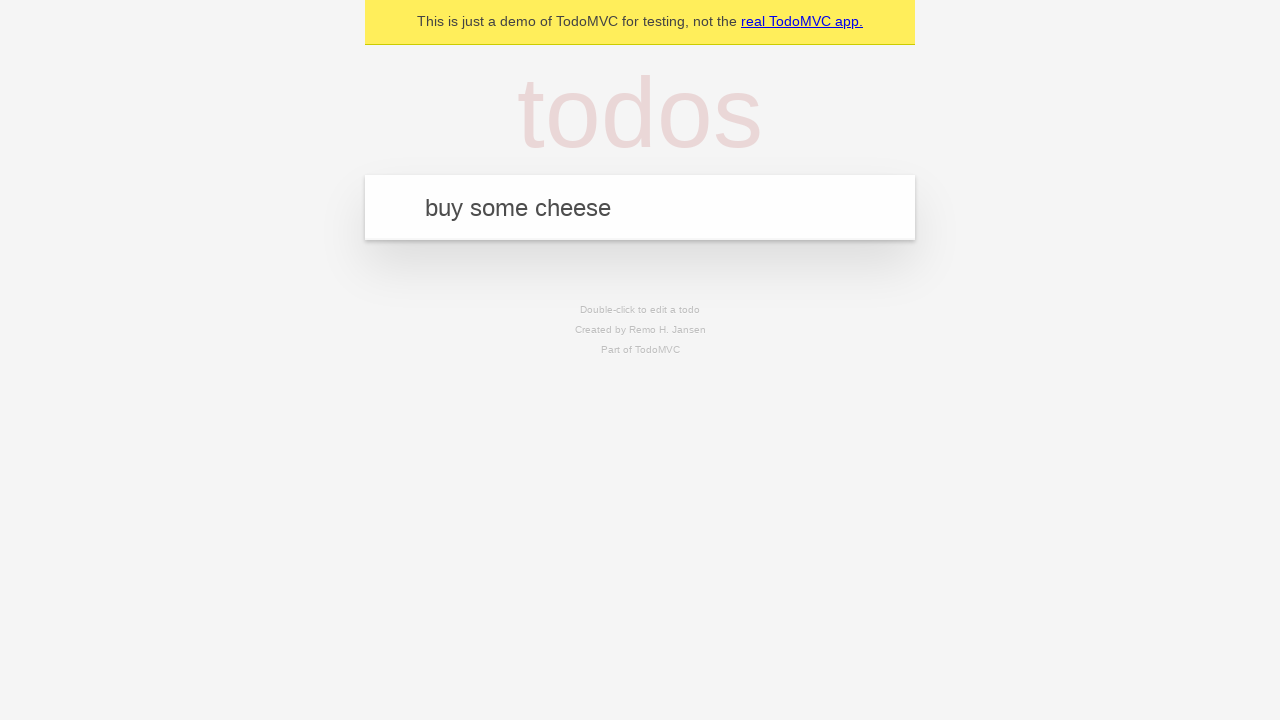

Pressed Enter to create todo 'buy some cheese' on internal:attr=[placeholder="What needs to be done?"i]
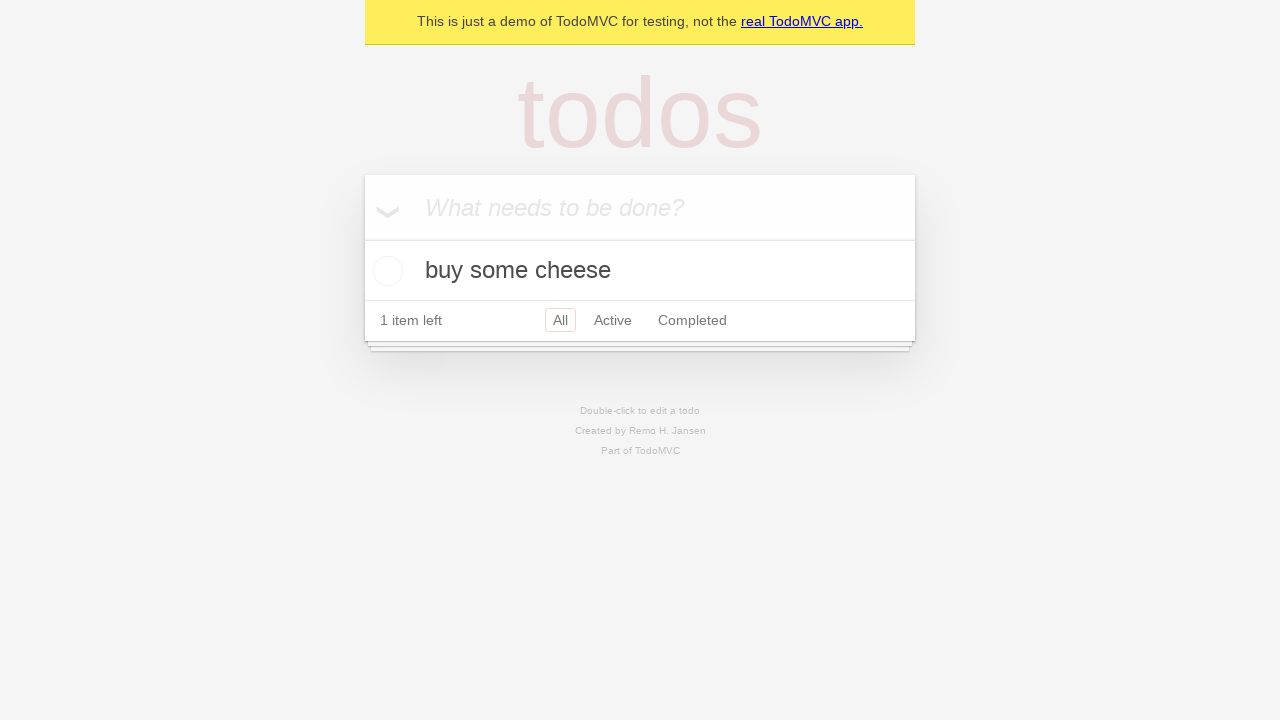

Filled new todo input with 'feed the cat' on internal:attr=[placeholder="What needs to be done?"i]
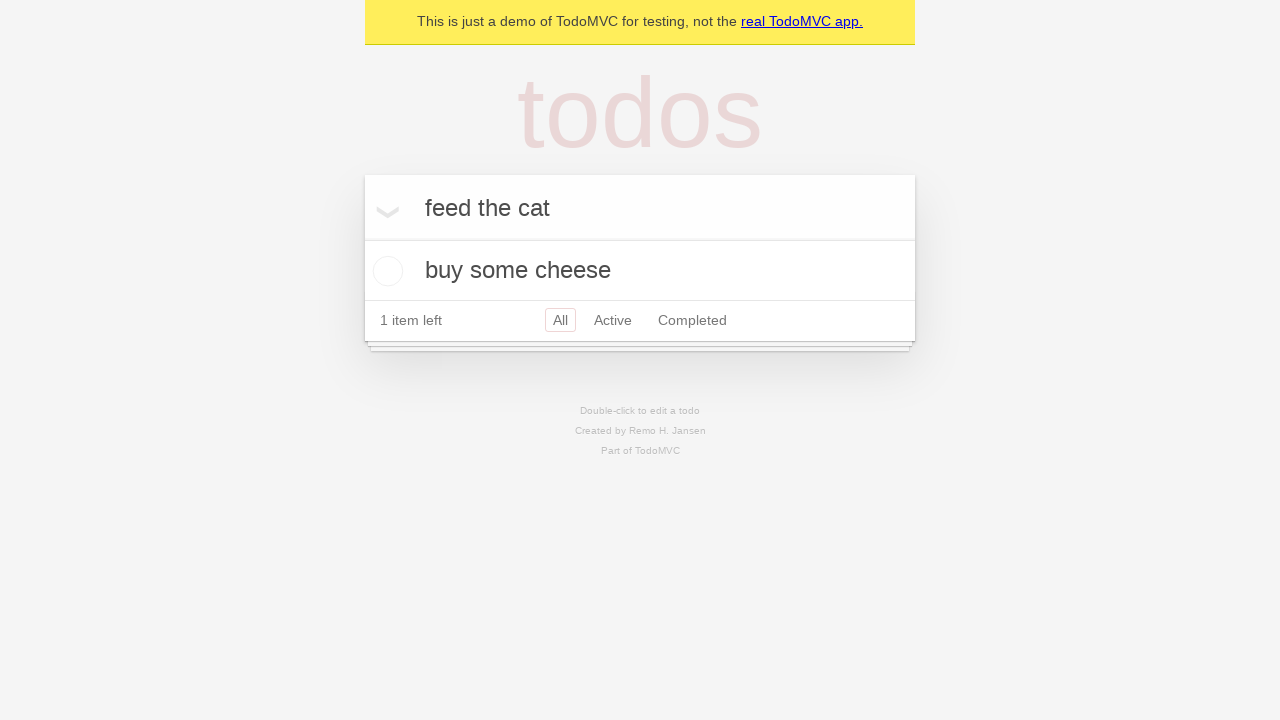

Pressed Enter to create todo 'feed the cat' on internal:attr=[placeholder="What needs to be done?"i]
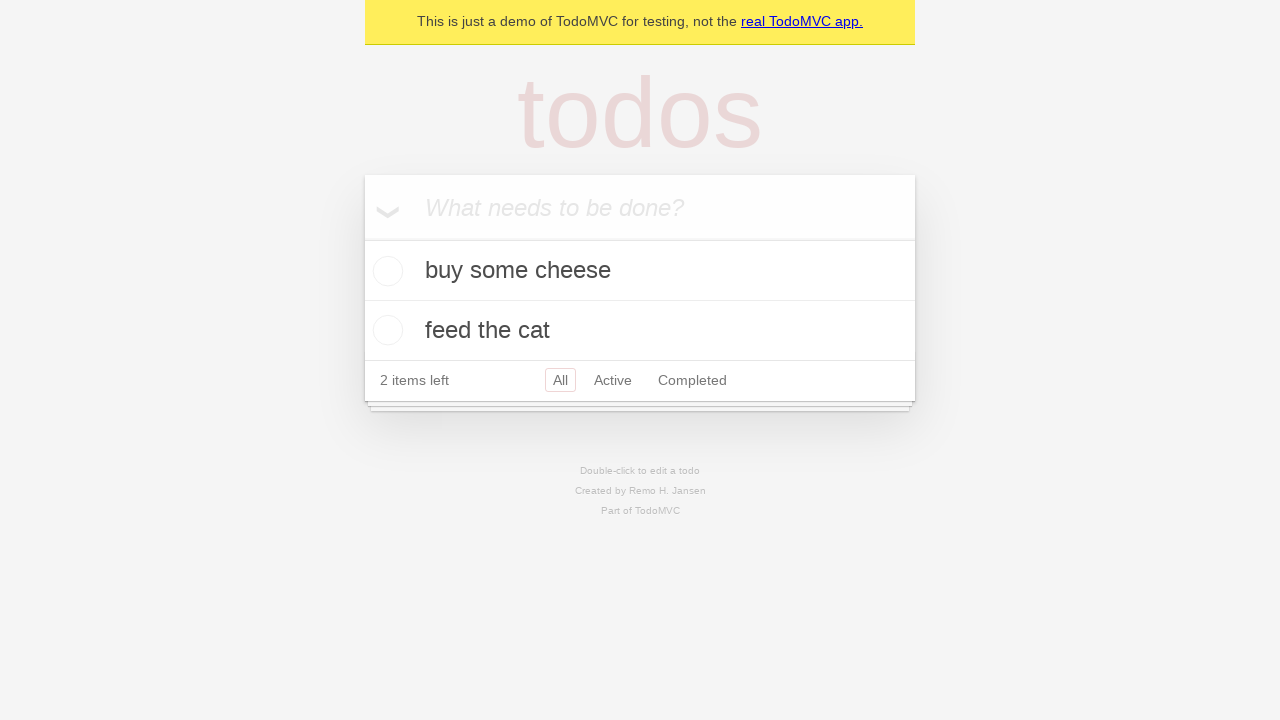

Filled new todo input with 'book a doctors appointment' on internal:attr=[placeholder="What needs to be done?"i]
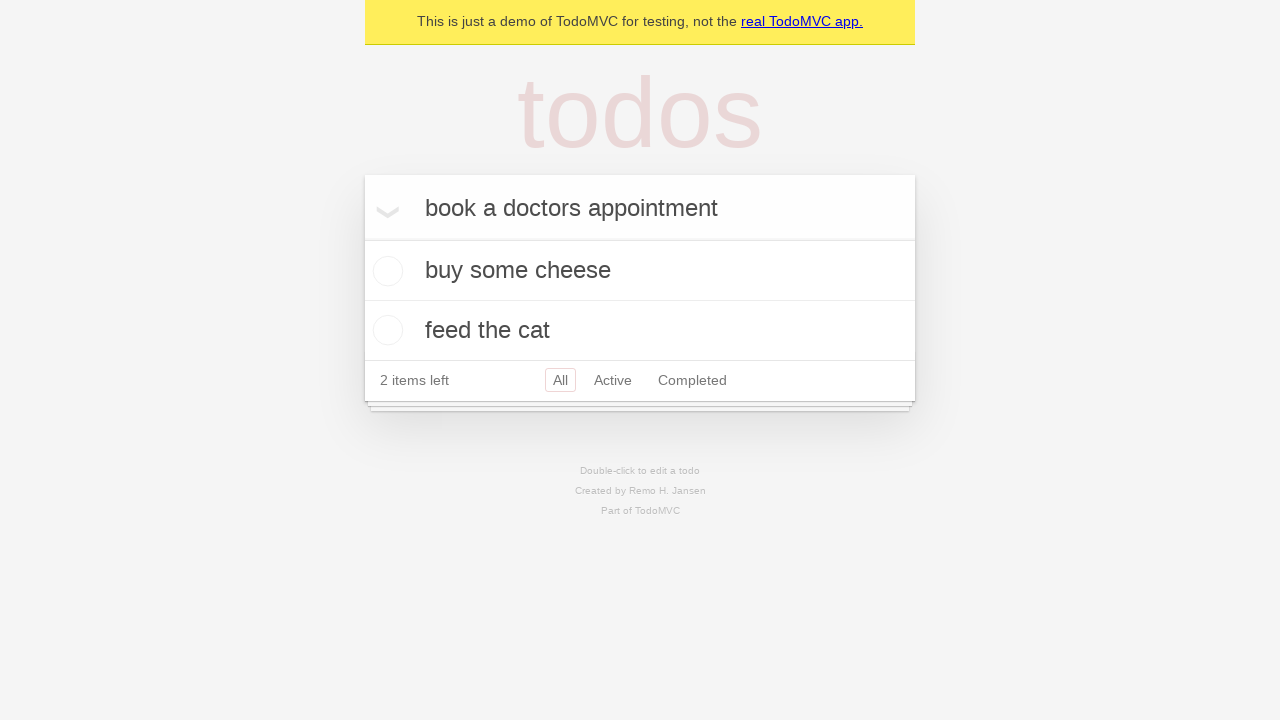

Pressed Enter to create todo 'book a doctors appointment' on internal:attr=[placeholder="What needs to be done?"i]
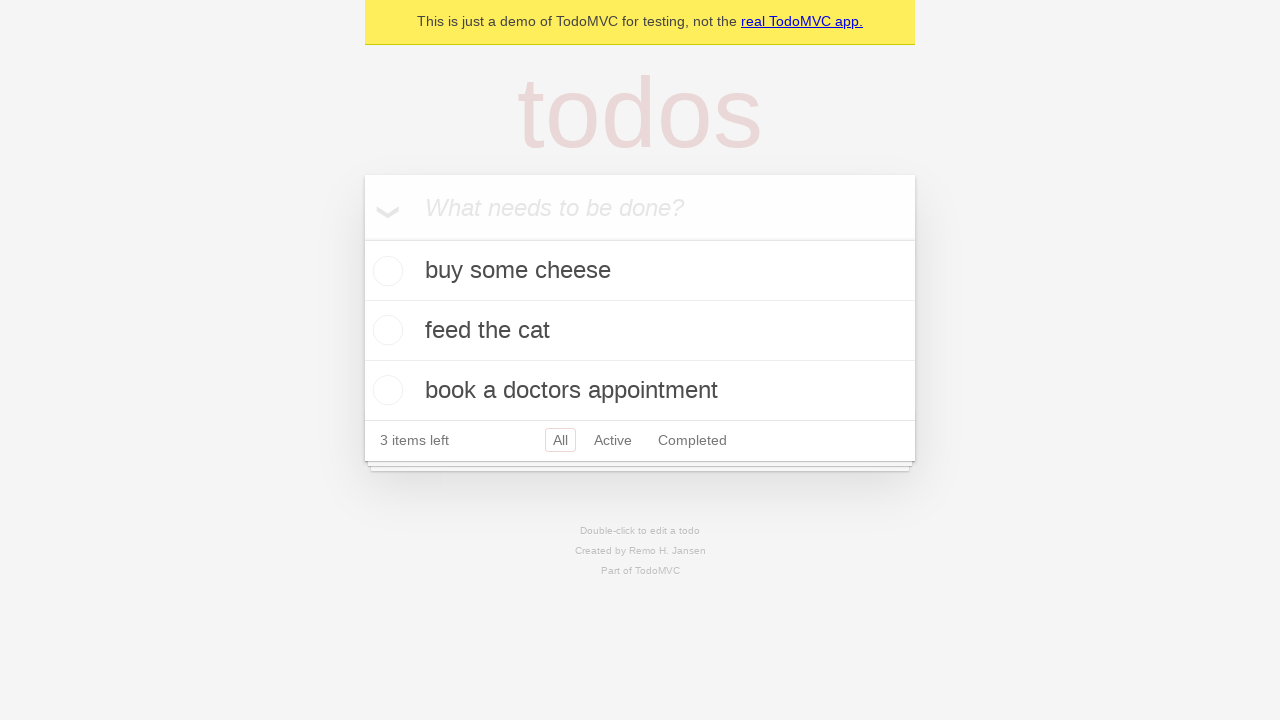

Waited for all 3 todos to be created
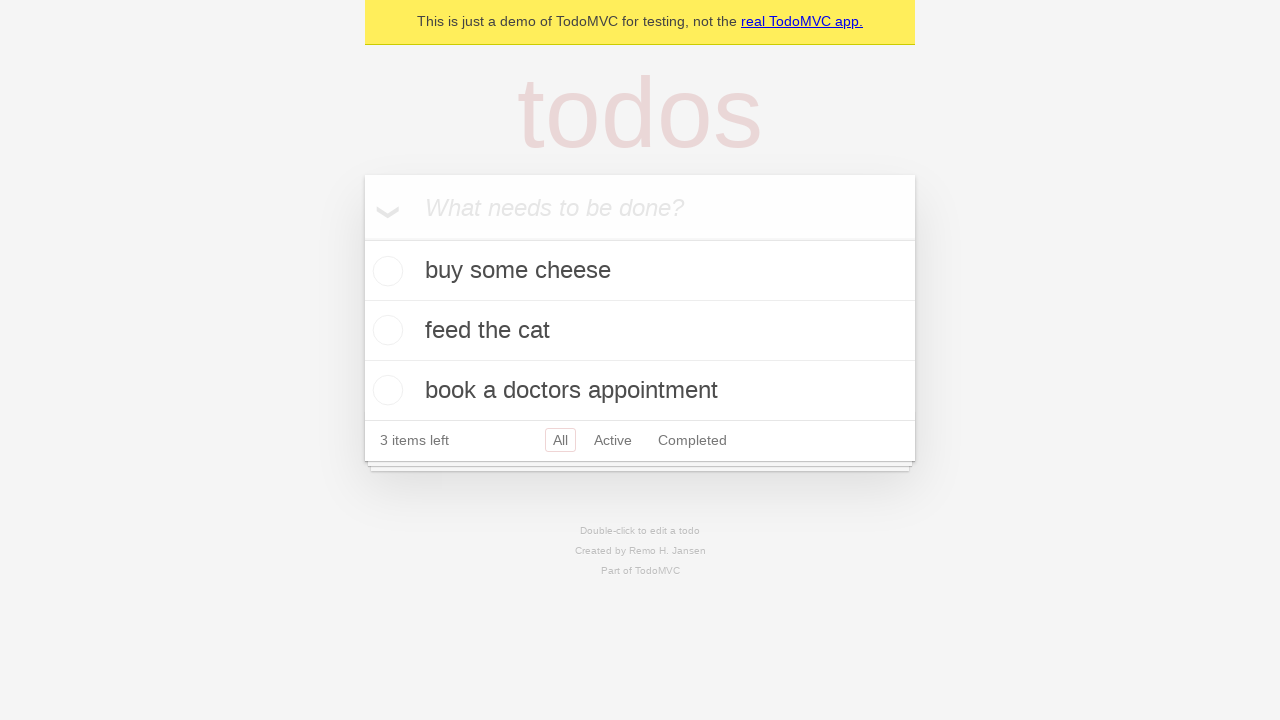

Located all todo items
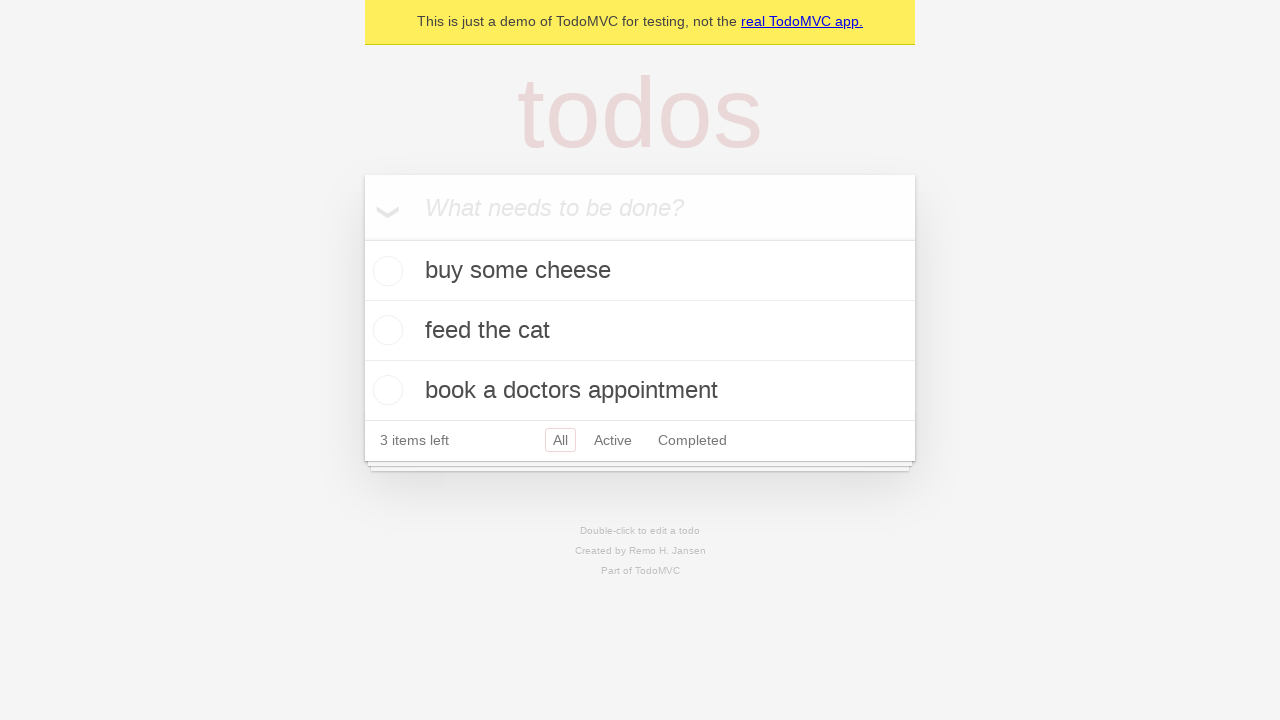

Selected the second todo item
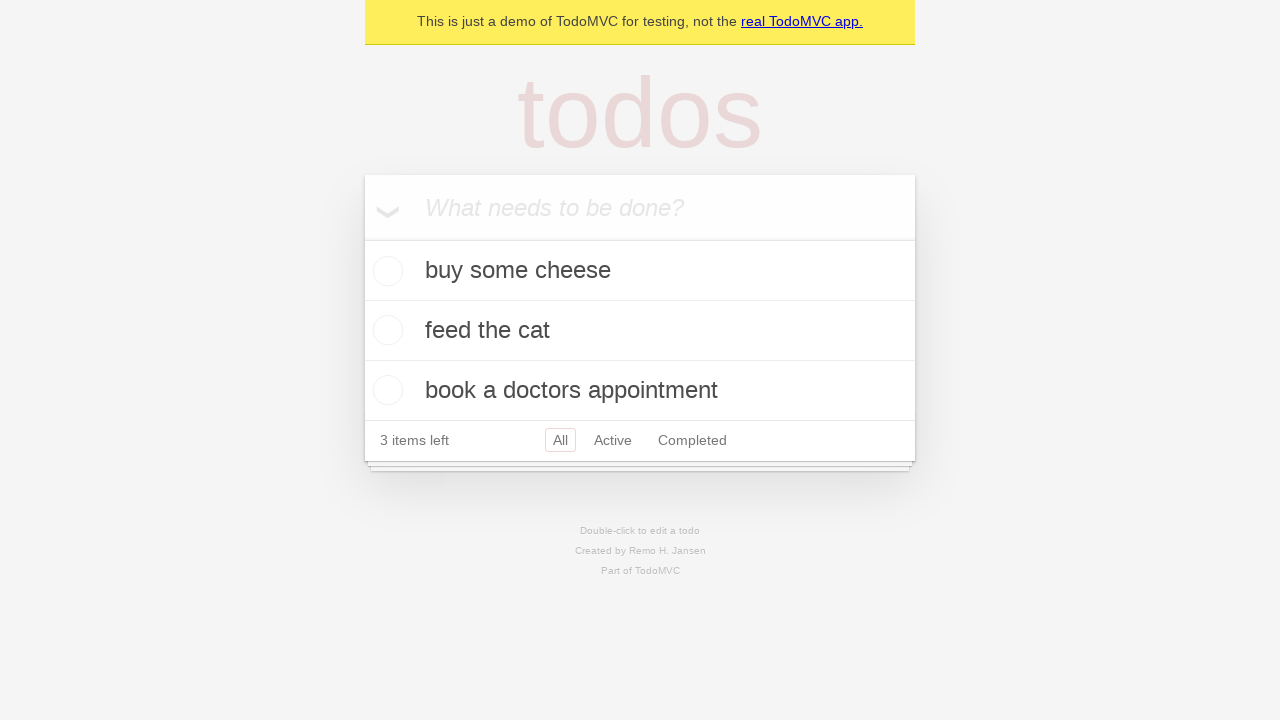

Double-clicked second todo to enter edit mode at (640, 331) on internal:testid=[data-testid="todo-item"s] >> nth=1
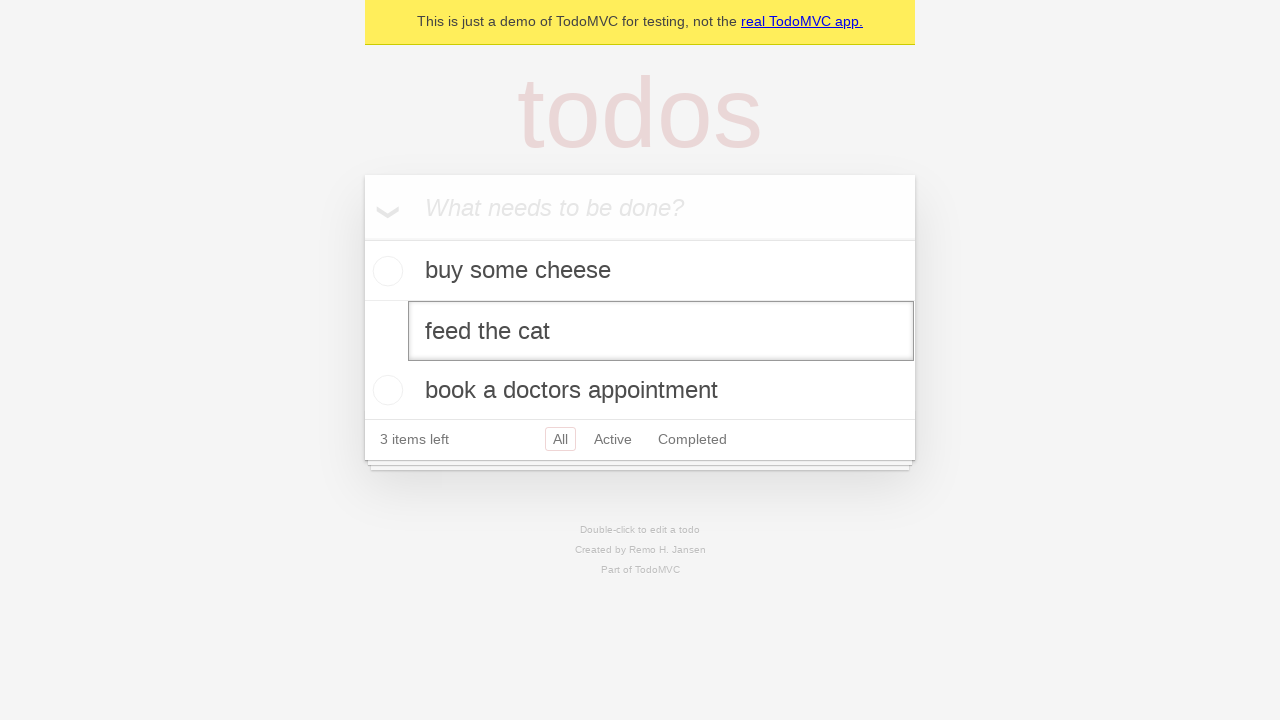

Changed todo text to 'buy some sausages' on internal:testid=[data-testid="todo-item"s] >> nth=1 >> internal:role=textbox[nam
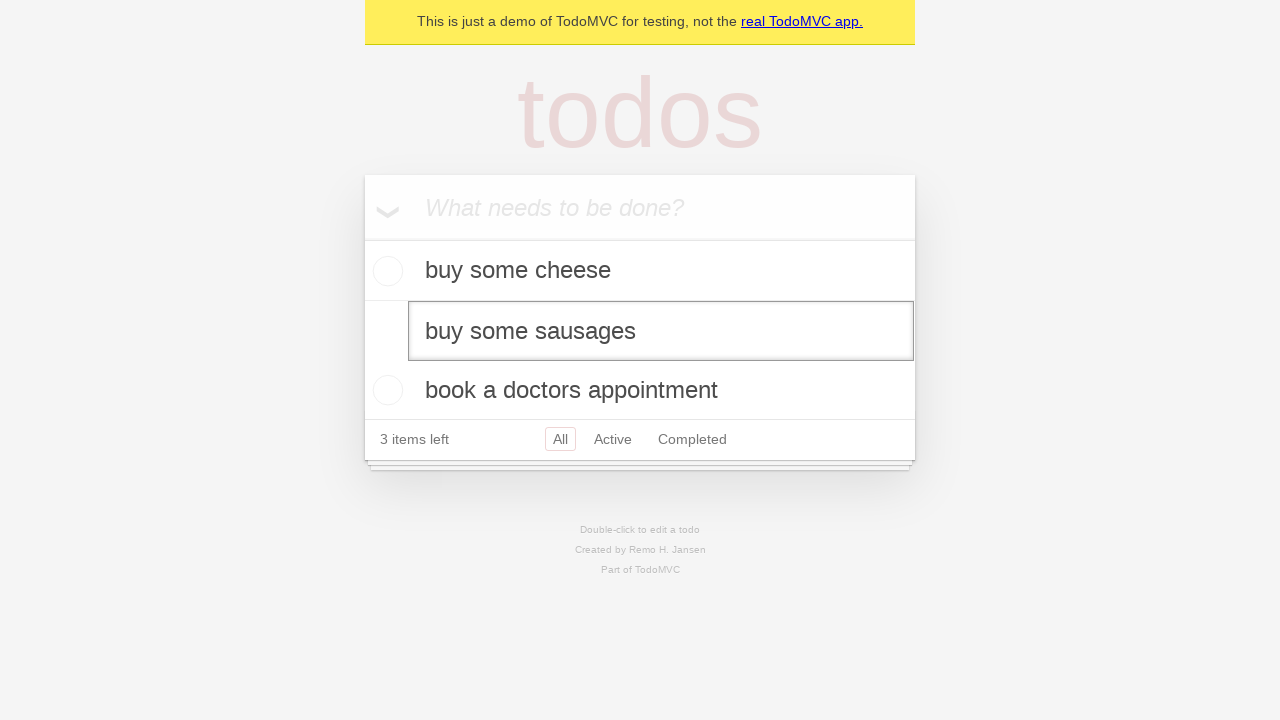

Pressed Enter to submit the edited todo on internal:testid=[data-testid="todo-item"s] >> nth=1 >> internal:role=textbox[nam
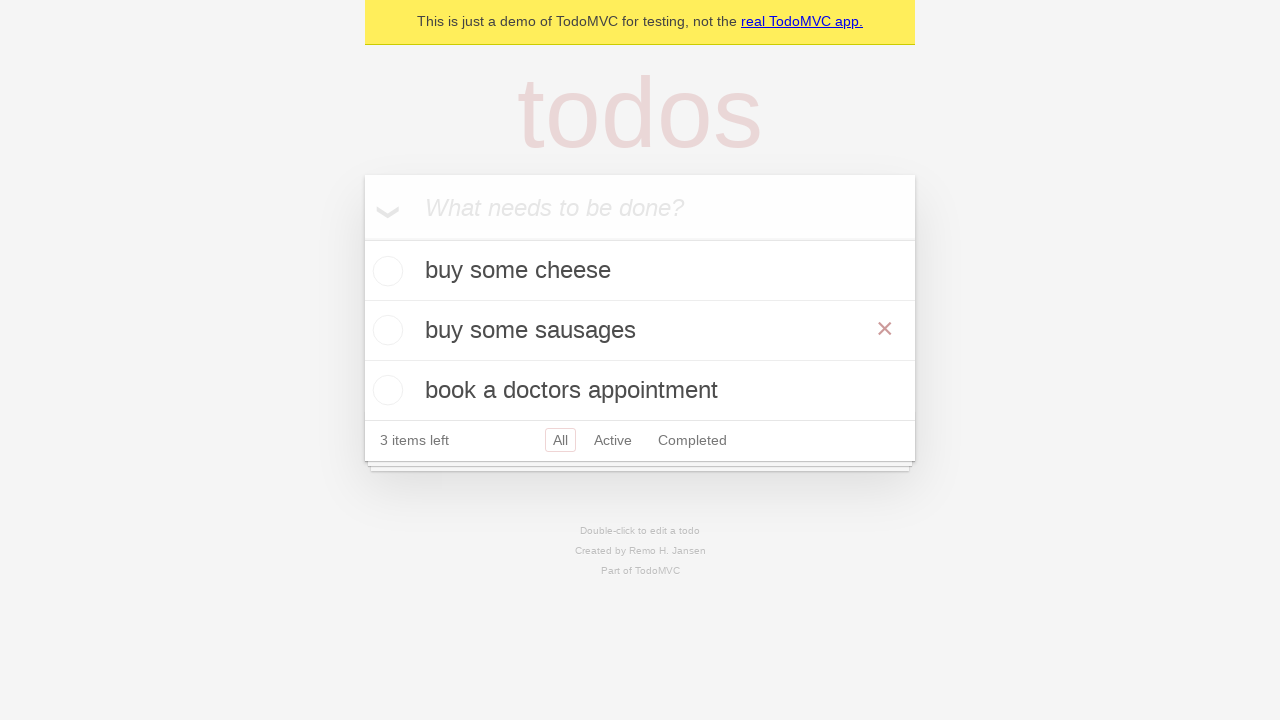

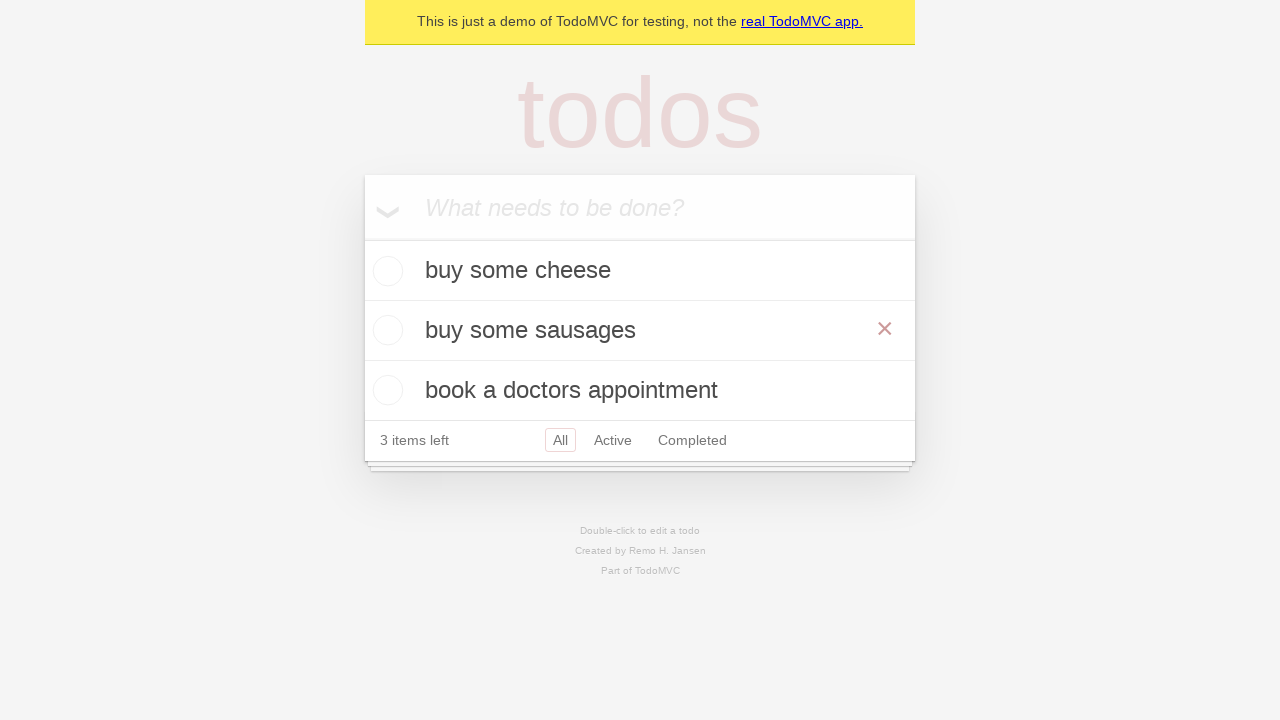